Tests drag-and-drop functionality on the jQuery UI demo page by switching to an iframe and dragging an element onto a drop target.

Starting URL: https://jqueryui.com/droppable/

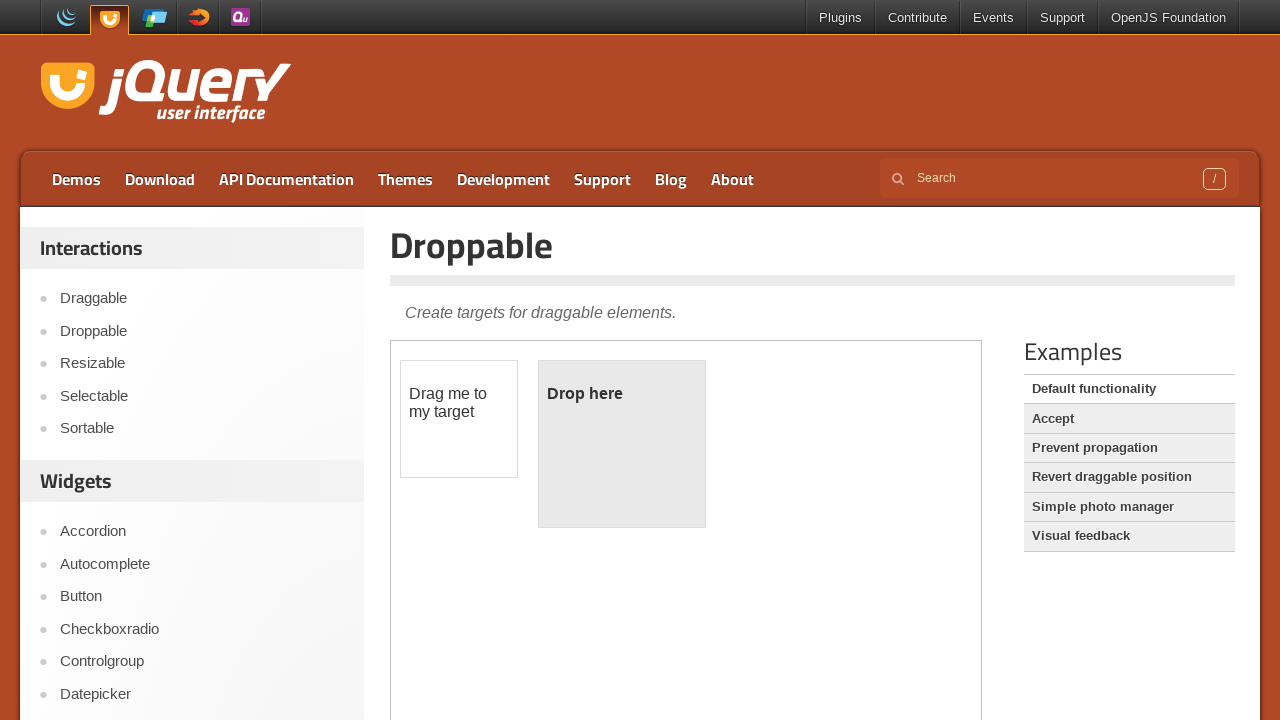

Navigated to jQuery UI droppable demo page
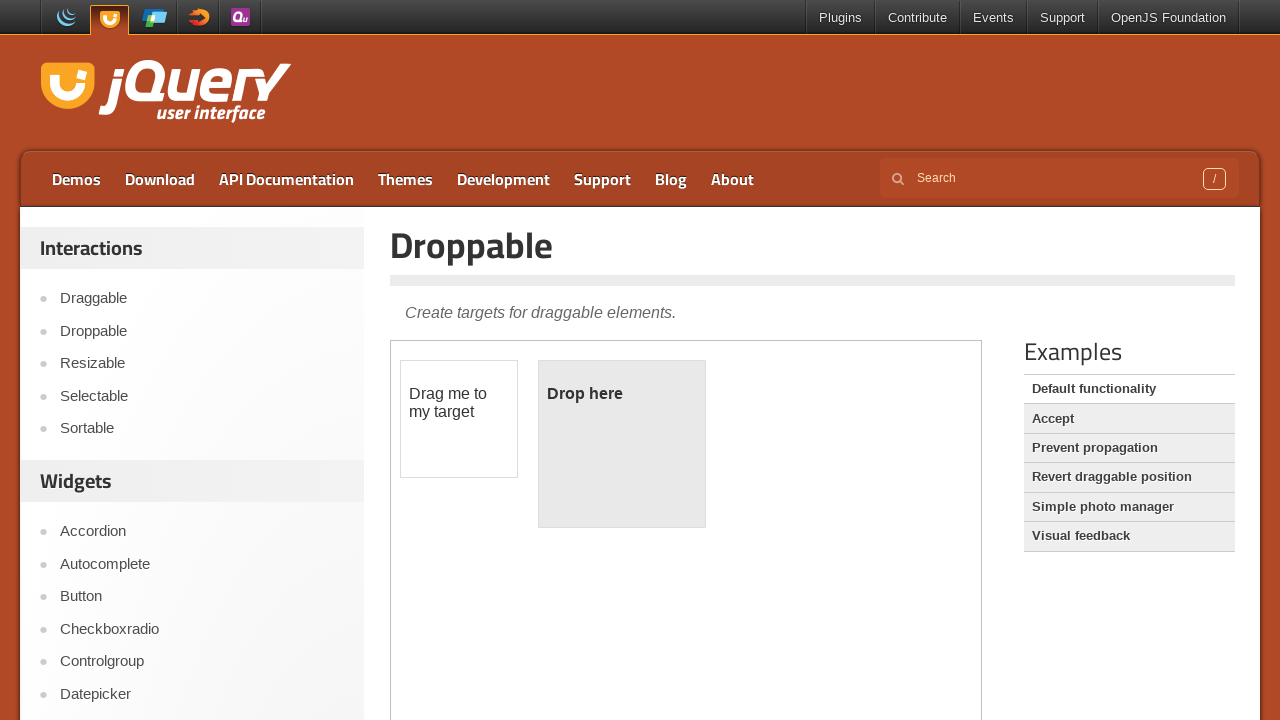

Located the demo iframe
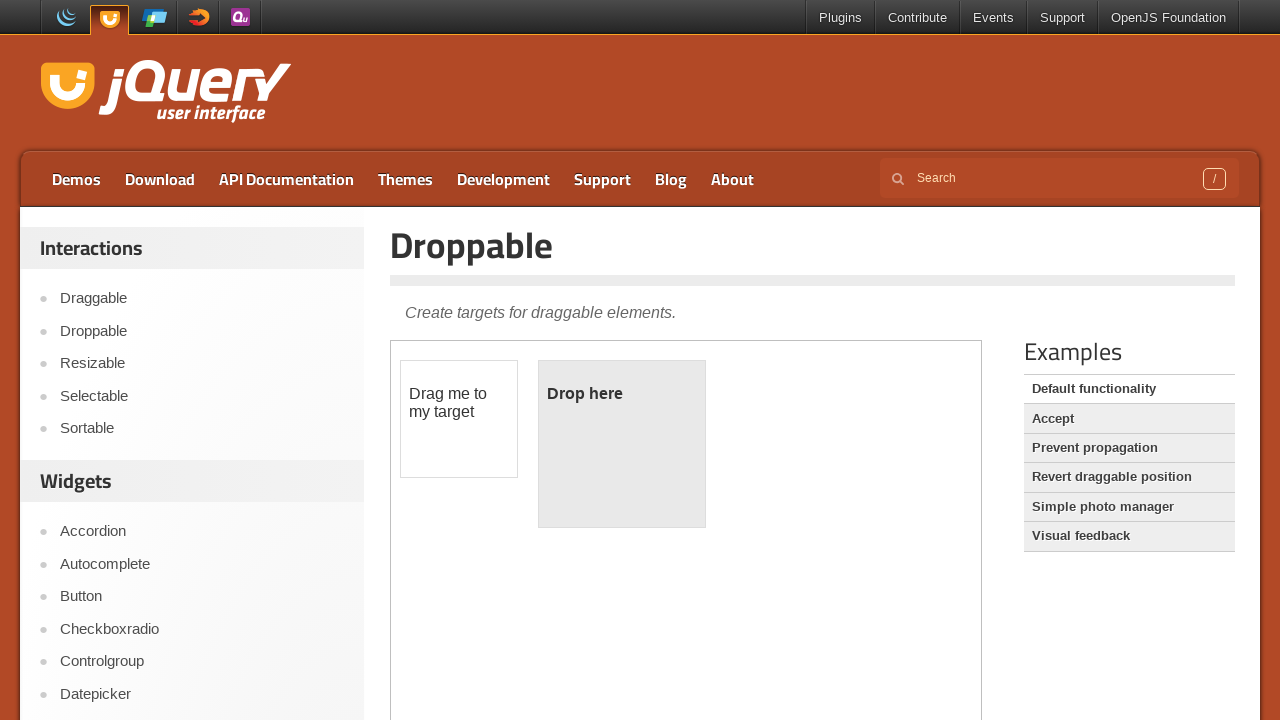

Clicked on the draggable element at (459, 419) on iframe.demo-frame >> internal:control=enter-frame >> #draggable
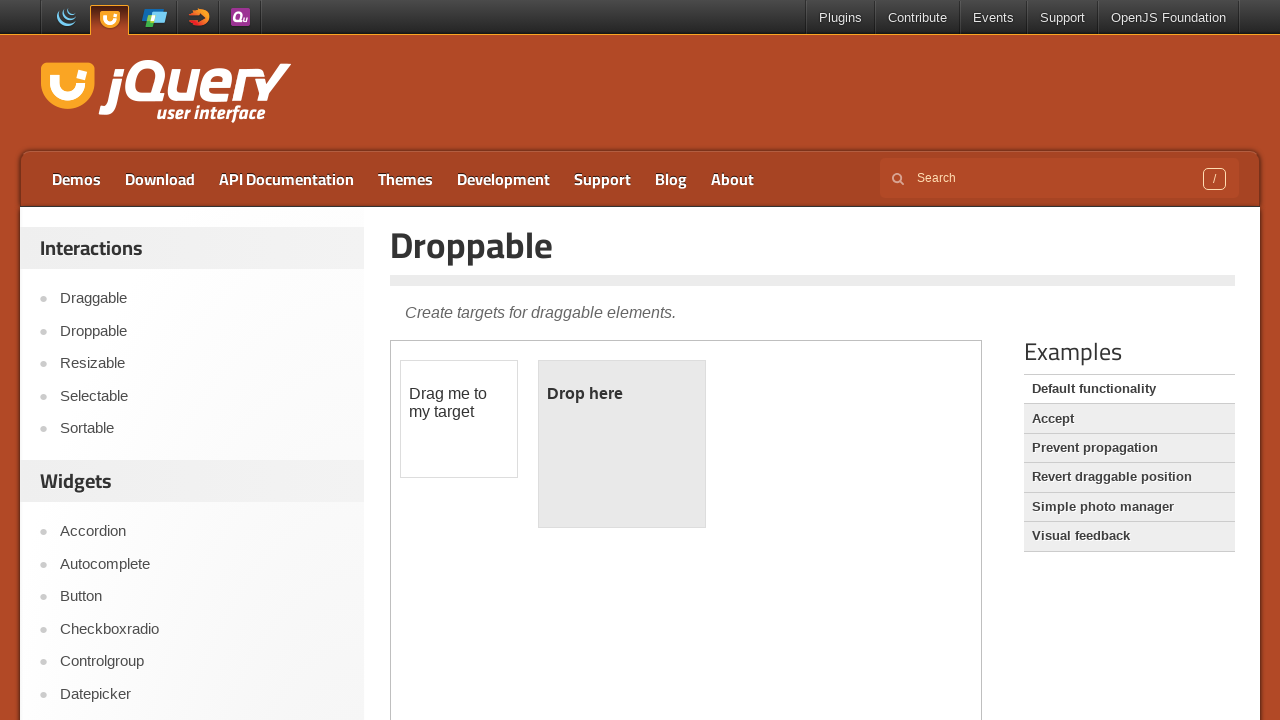

Located source (draggable) and target (droppable) elements
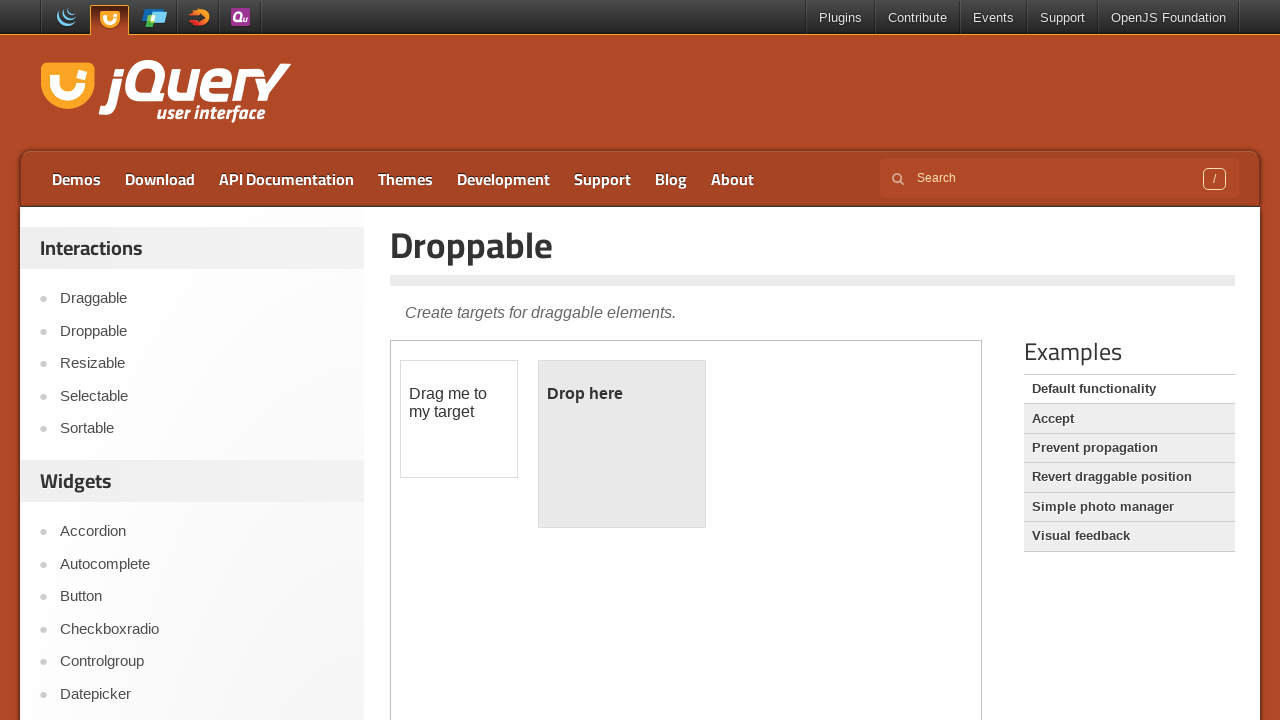

Dragged the draggable element onto the droppable target at (622, 444)
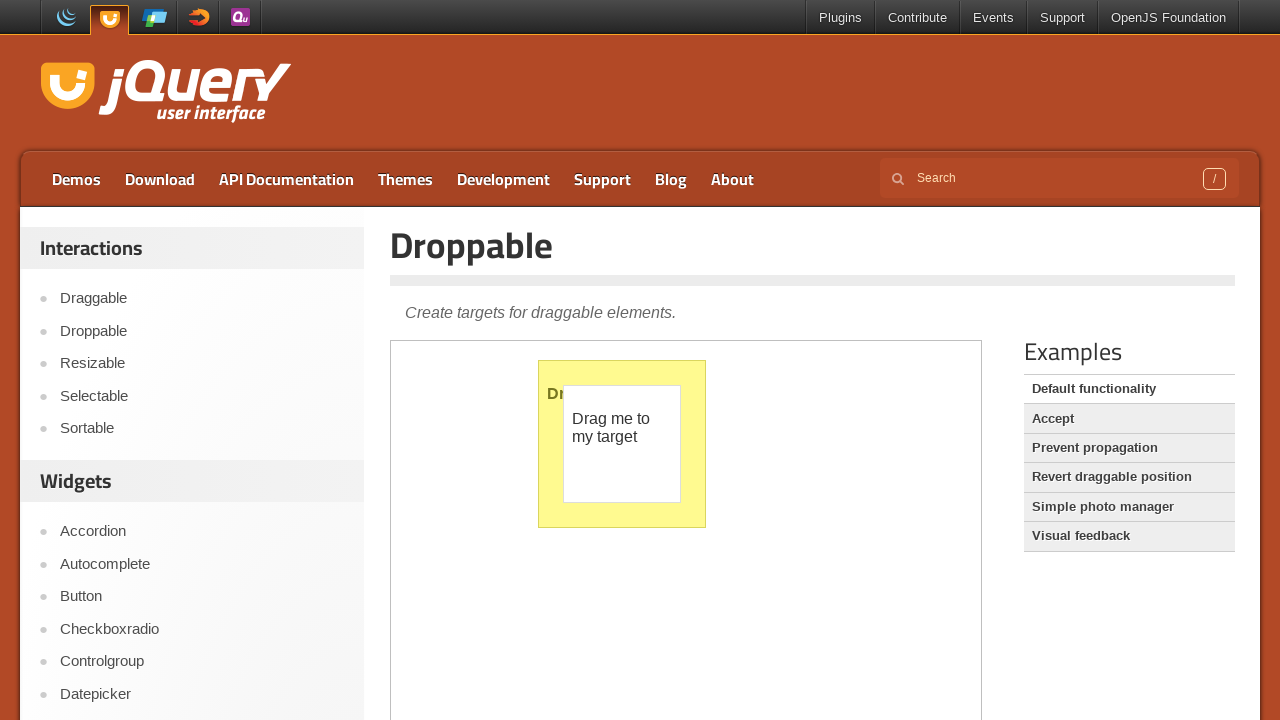

Confirmed the droppable element is present after drop
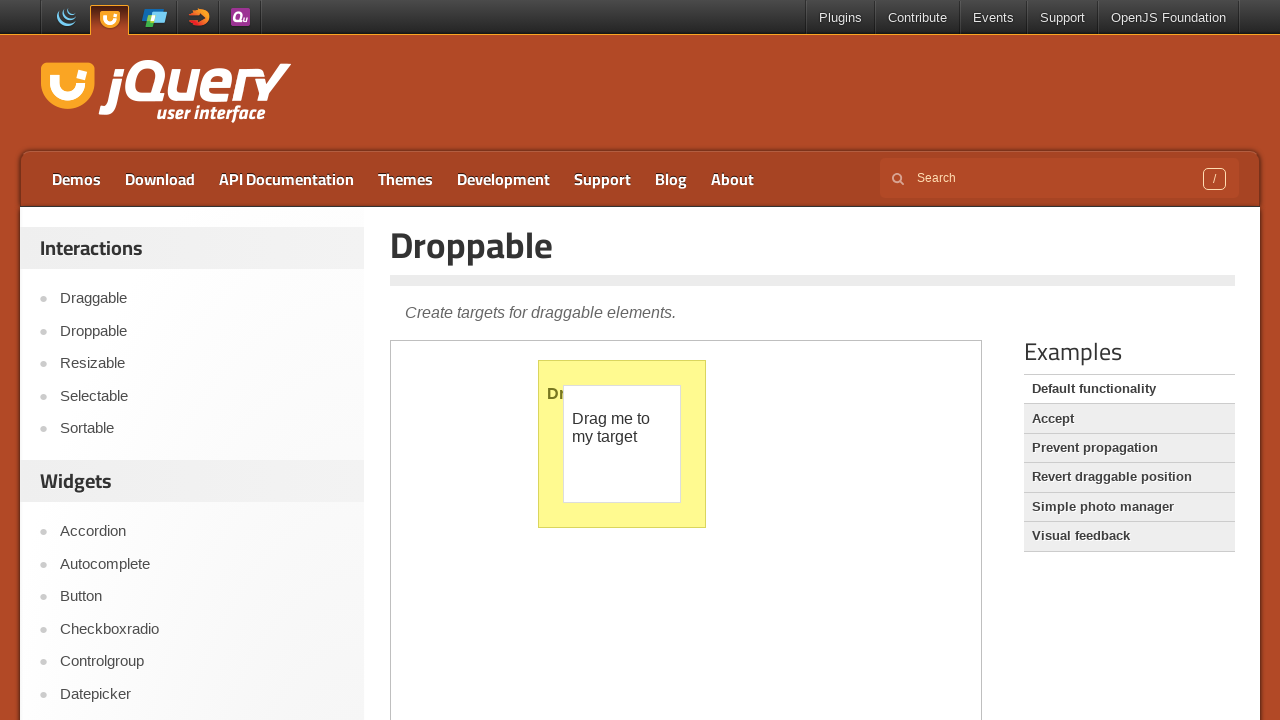

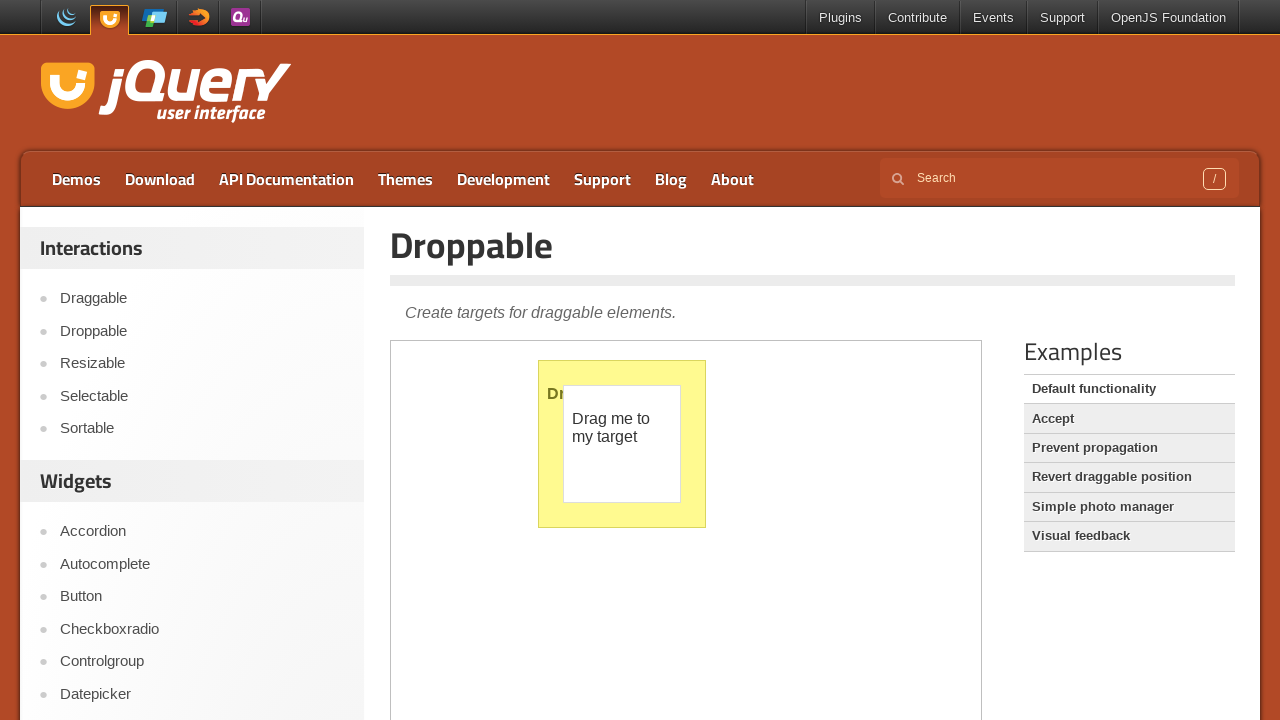